Verifies that the Username and Password labels are displayed correctly on the login form

Starting URL: https://the-internet.herokuapp.com/

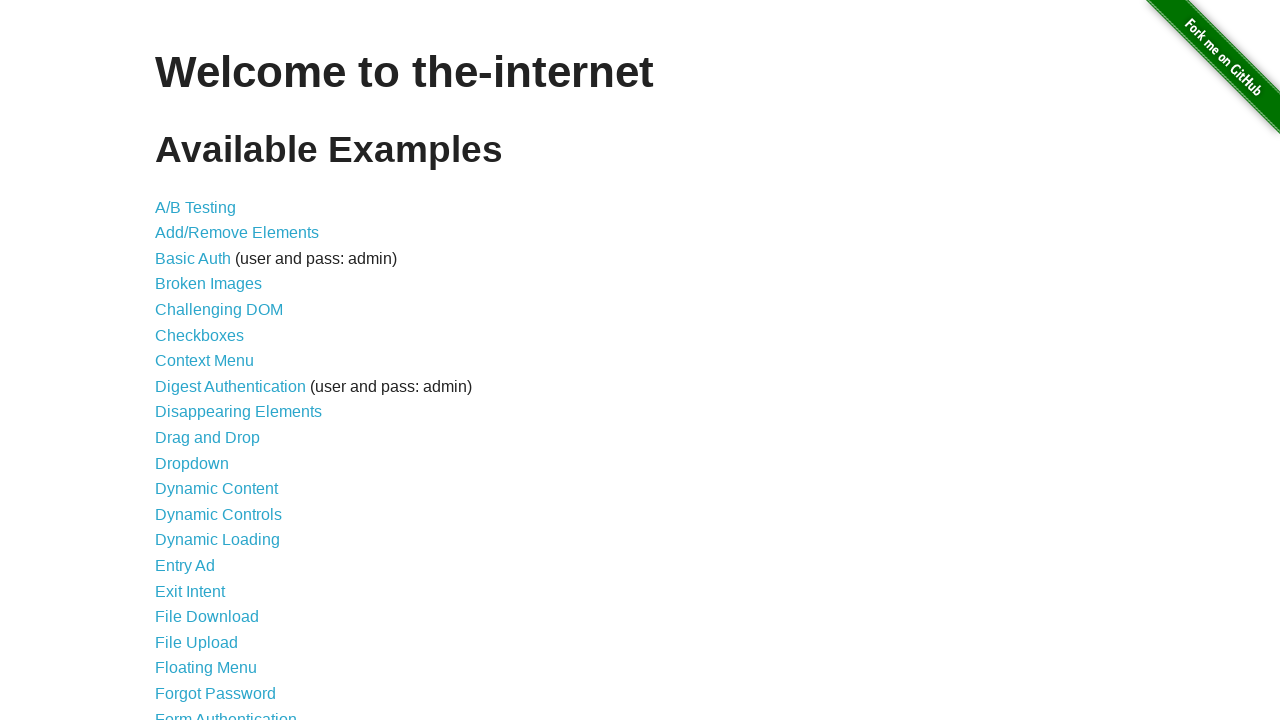

Clicked on Form Authentication link at (226, 712) on xpath=//*[@id="content"]/ul/li[21]/a
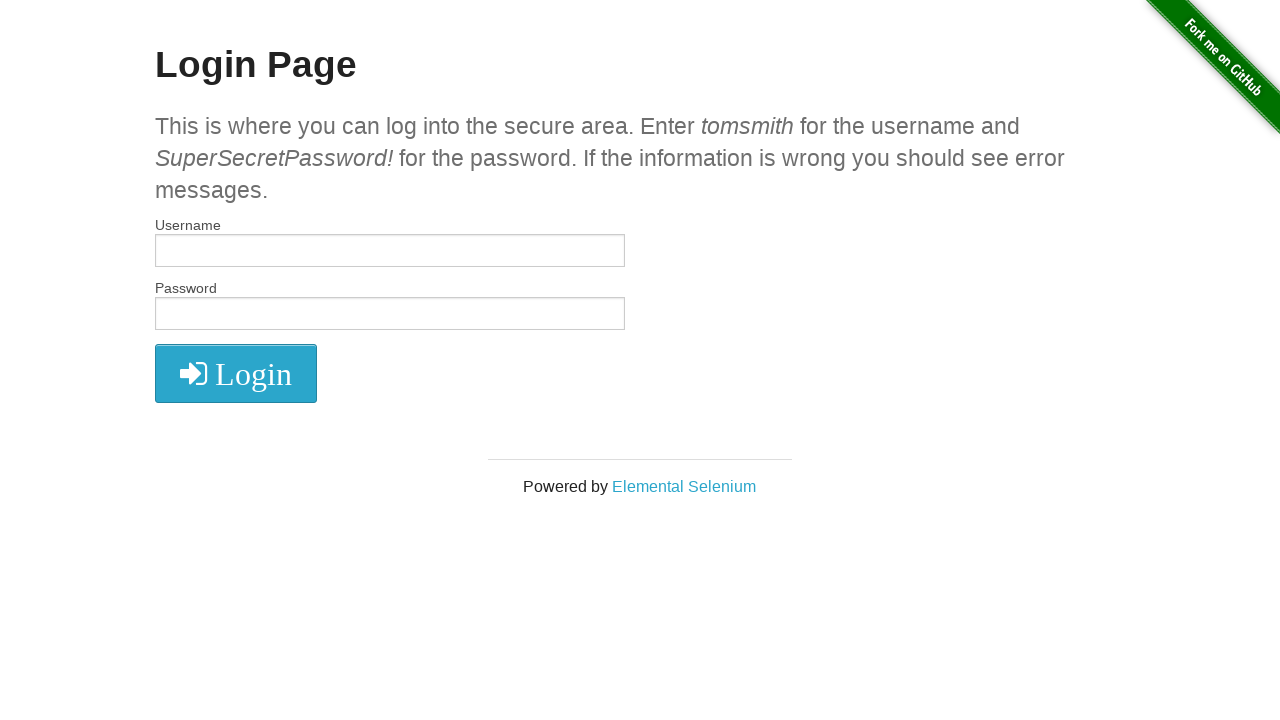

Username label is visible on the login form
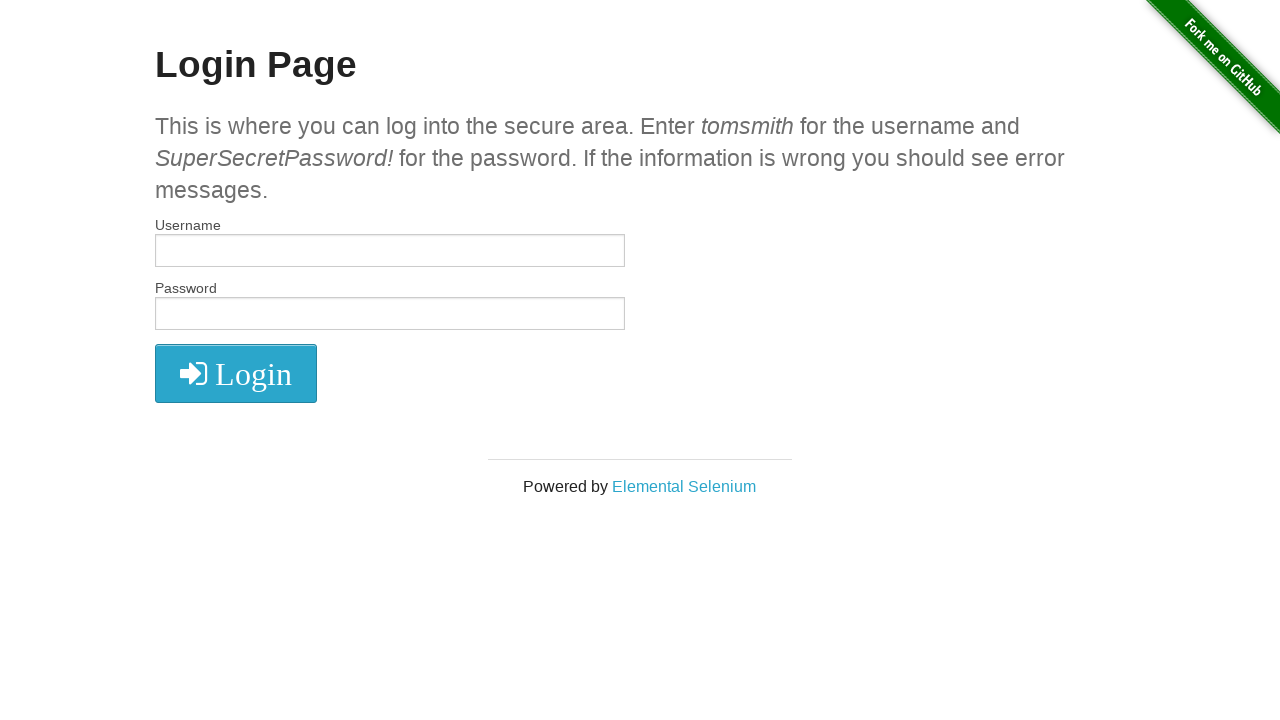

Password label is visible on the login form
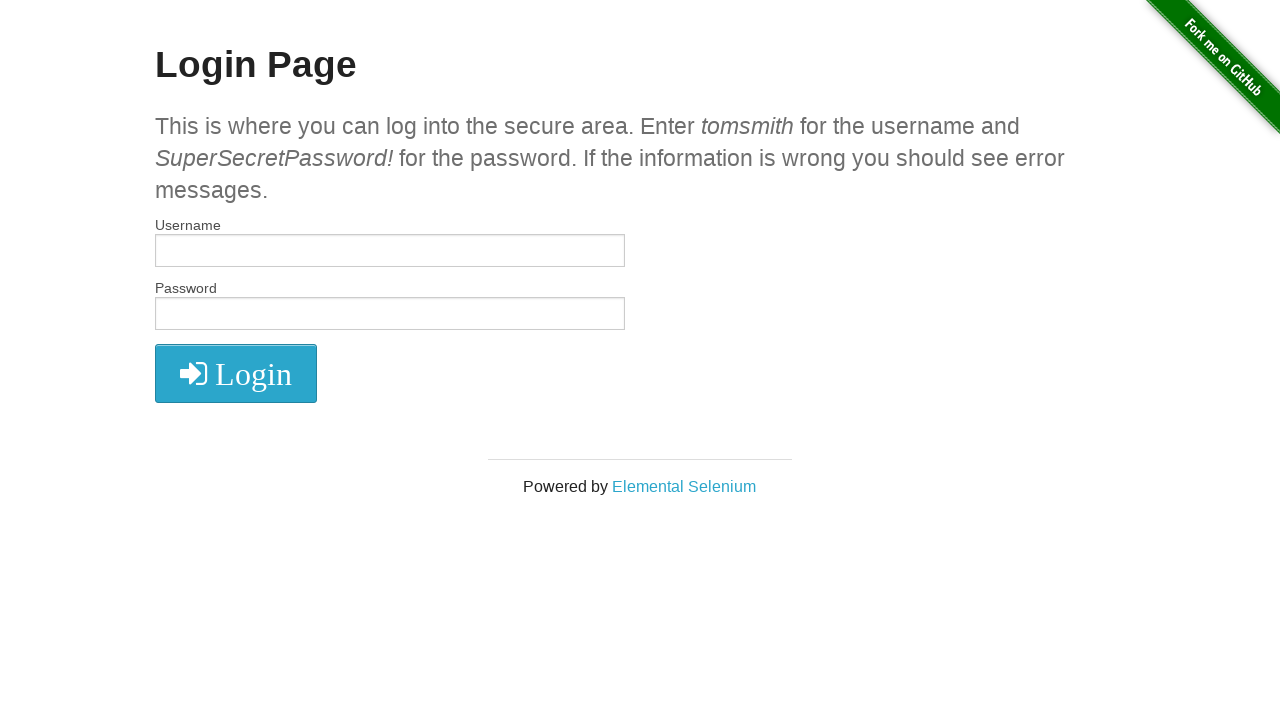

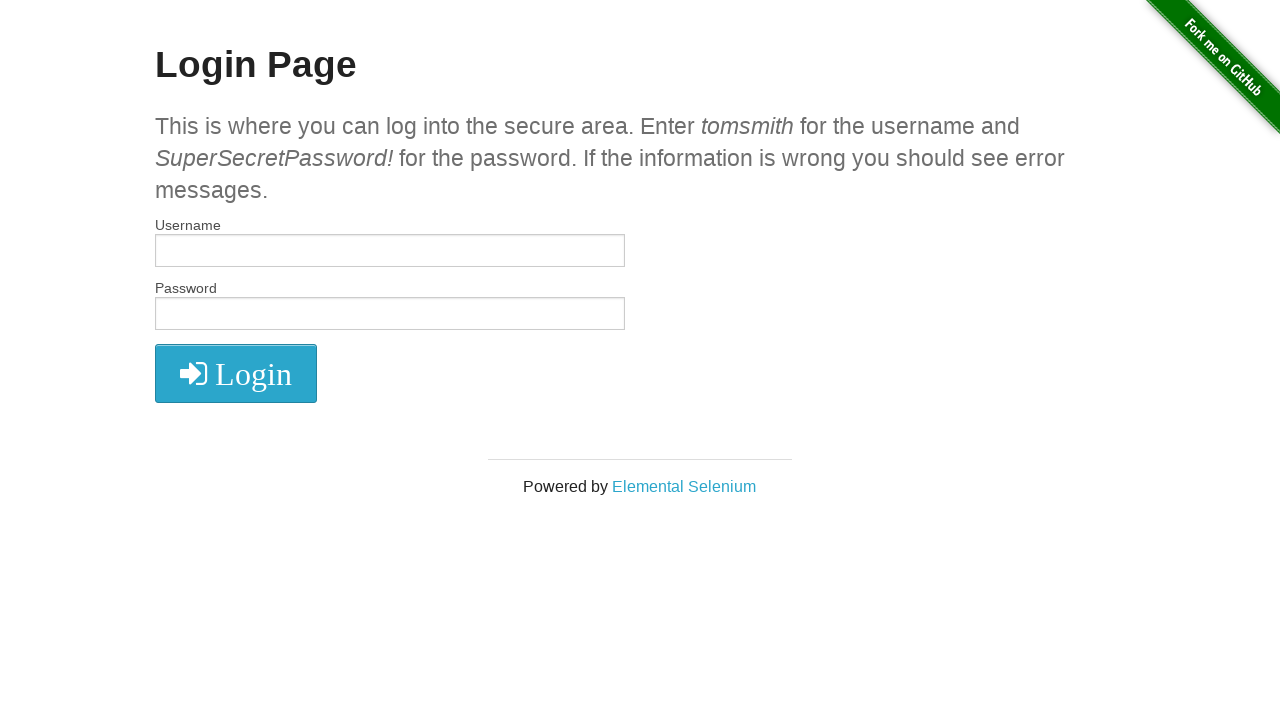